Tests user registration with an already existing email, filling out the registration form and verifying the duplicate email error message is displayed.

Starting URL: https://front.serverest.dev/login

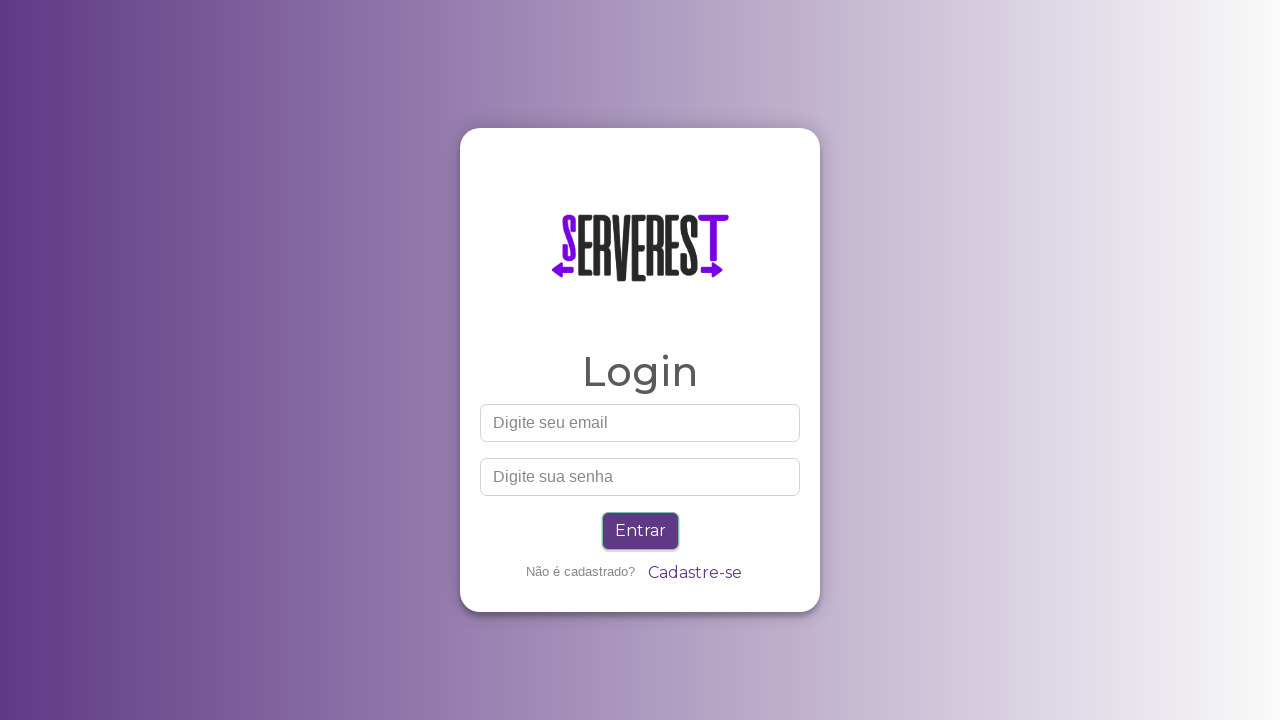

Clicked on 'Cadastre-se' (Register) link at (694, 573) on text=Cadastre-se
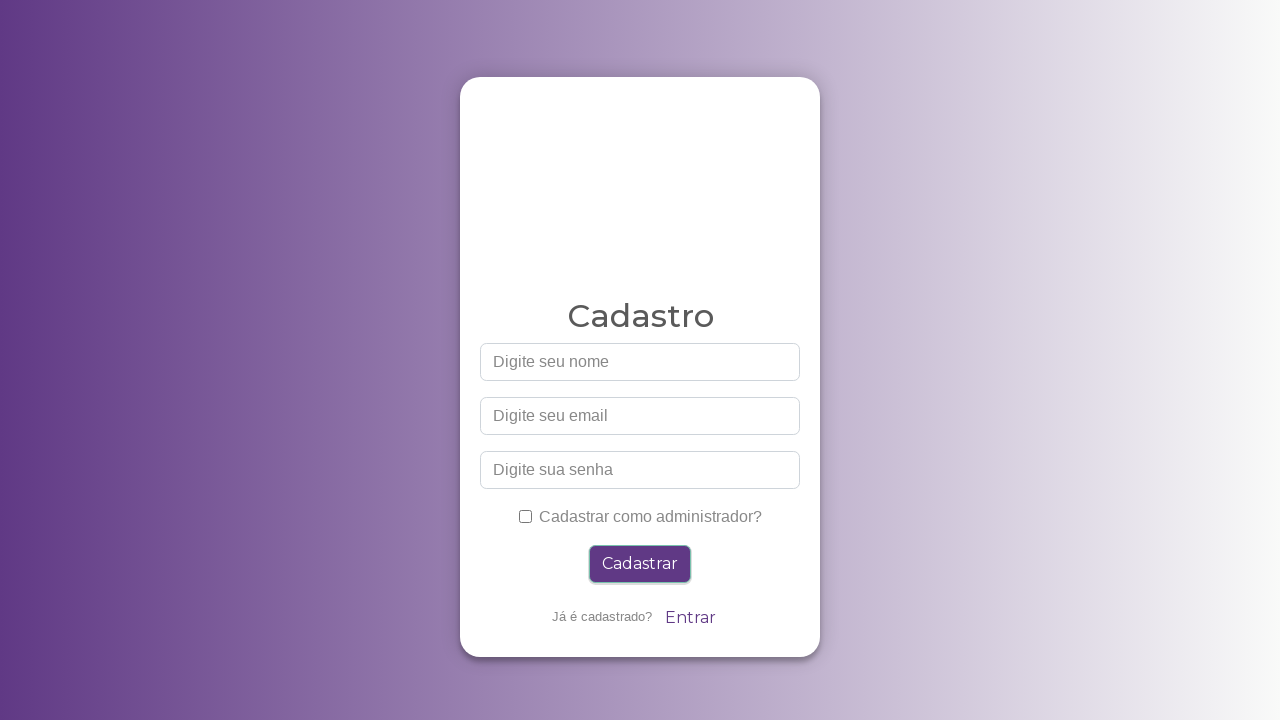

Filled name field with 'DuplicateUser' on #nome
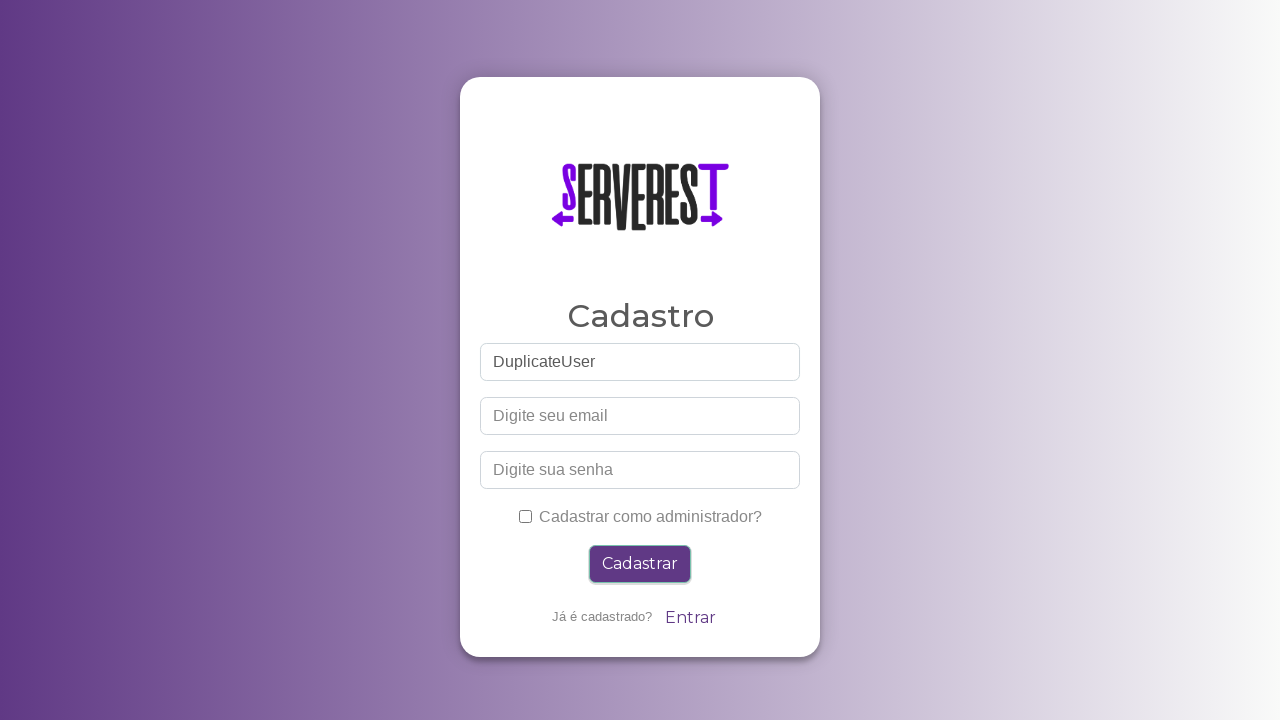

Filled email field with 'evertont5@uol.com.br' on #email
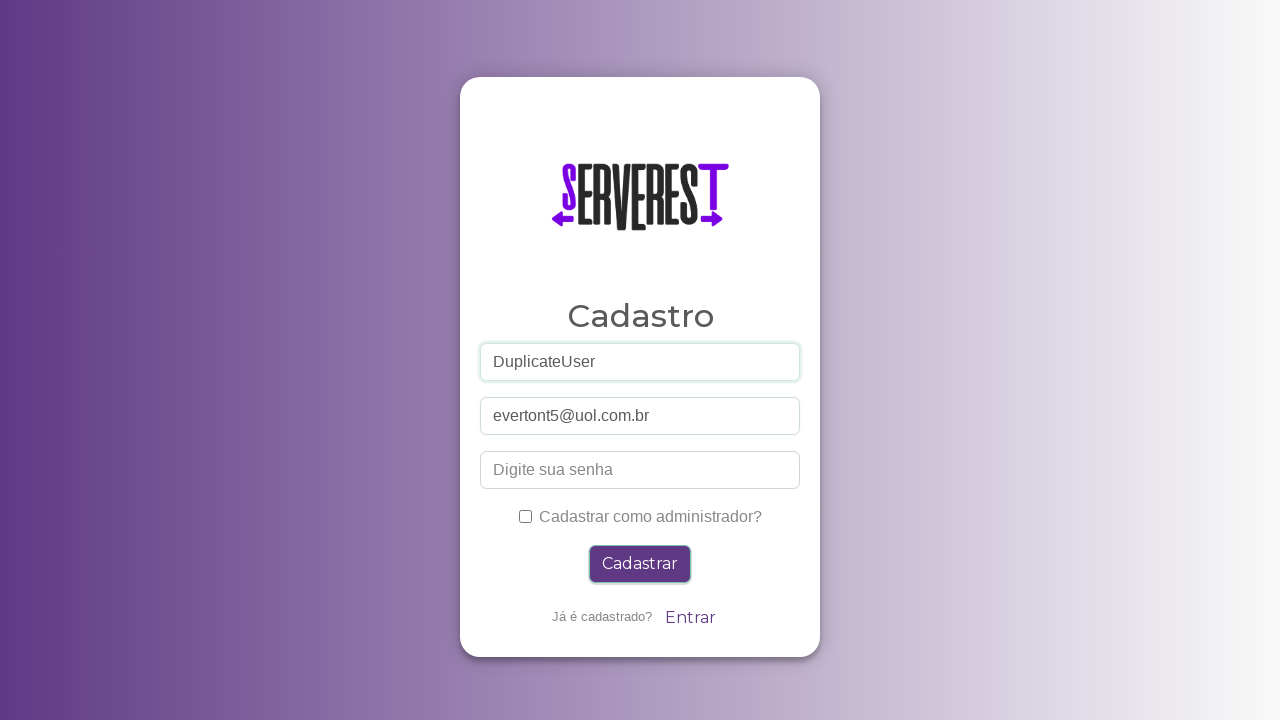

Filled password field with '12346' on #password
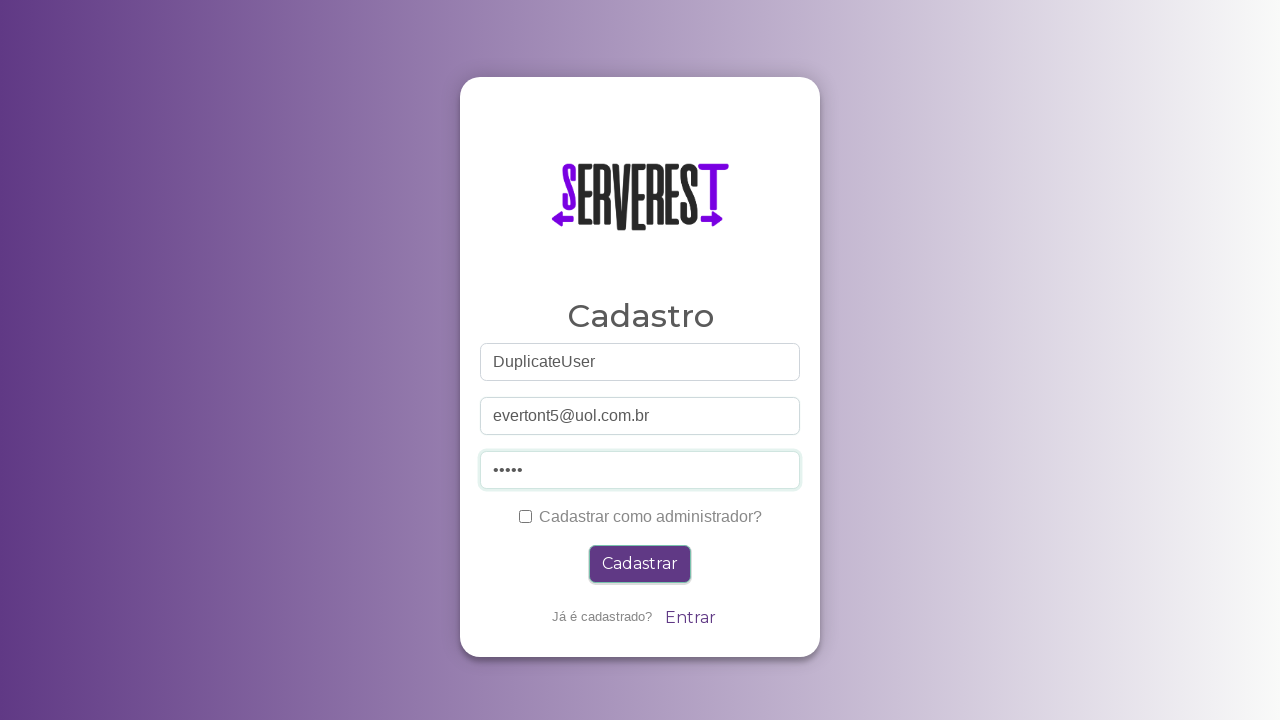

Clicked on administrator checkbox at (525, 516) on #administrador
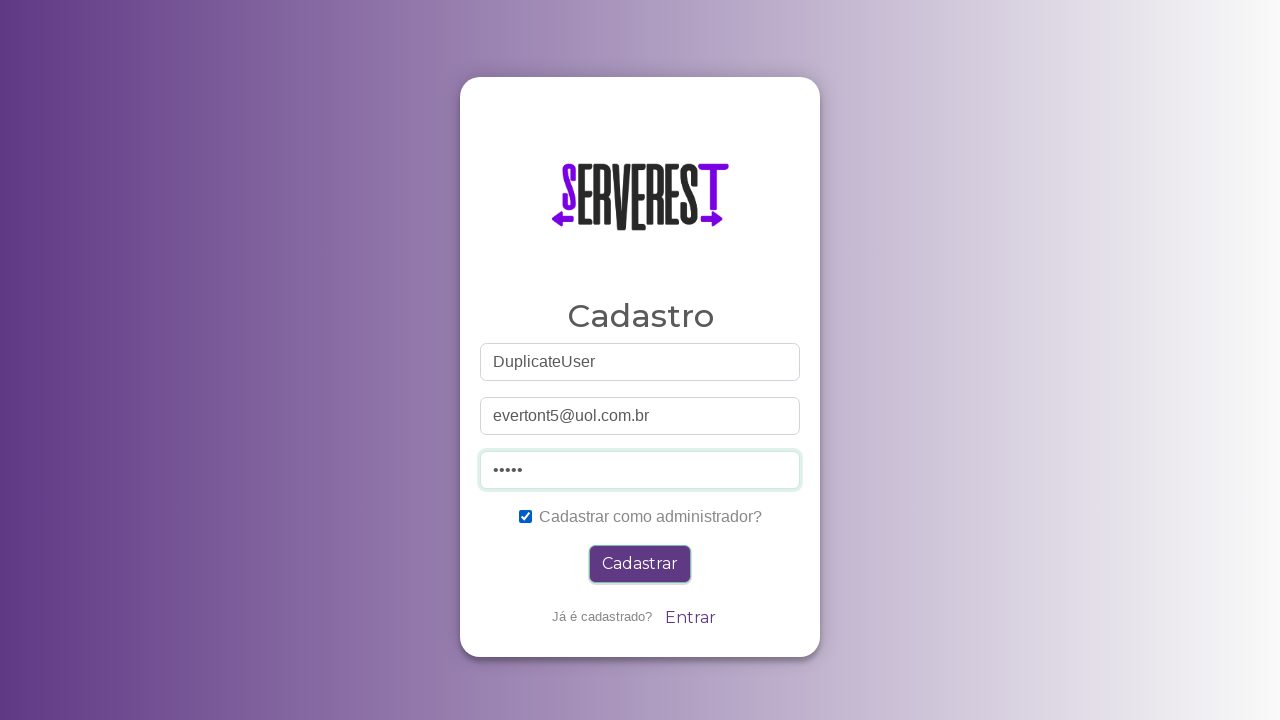

Clicked submit button to register at (640, 564) on .btn-primary
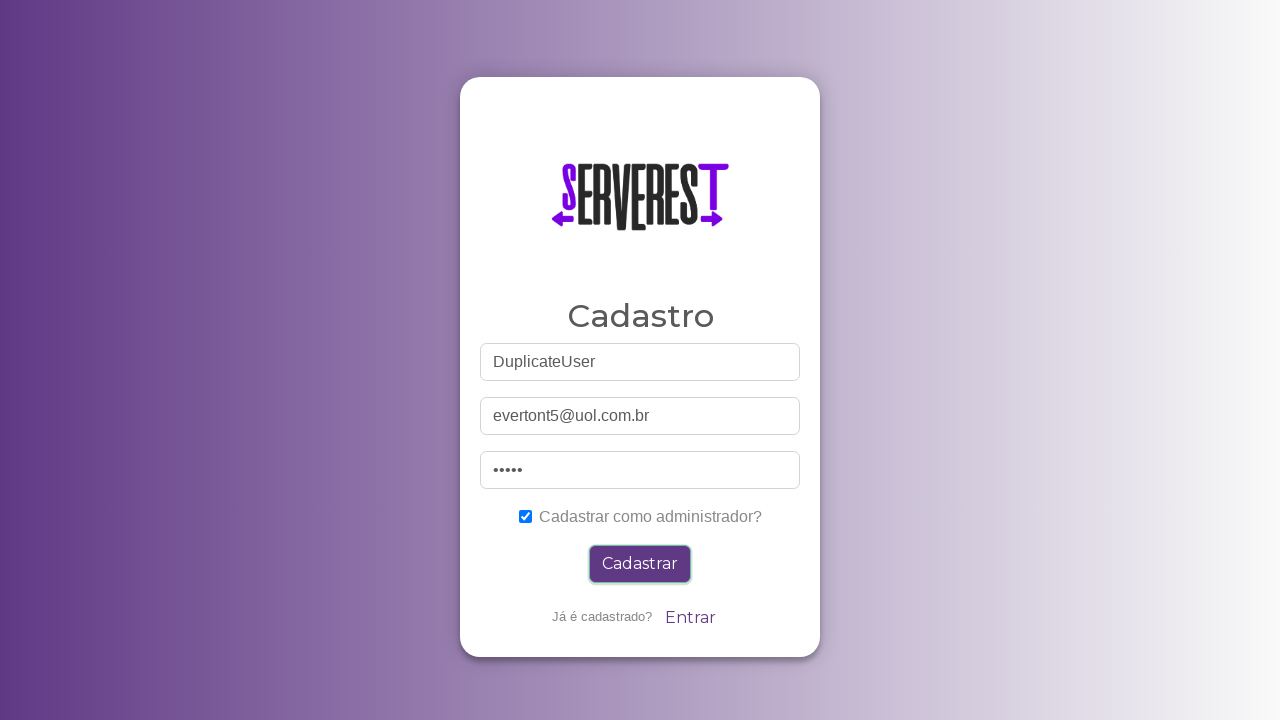

Duplicate email error message displayed
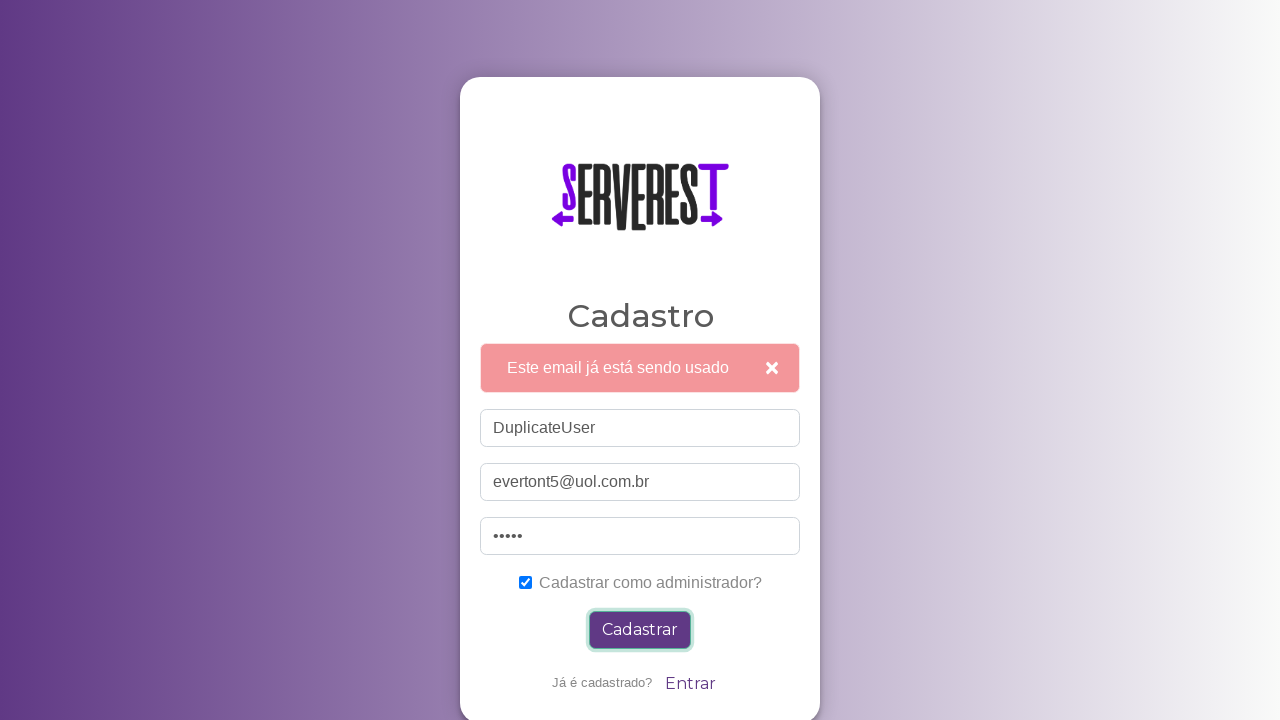

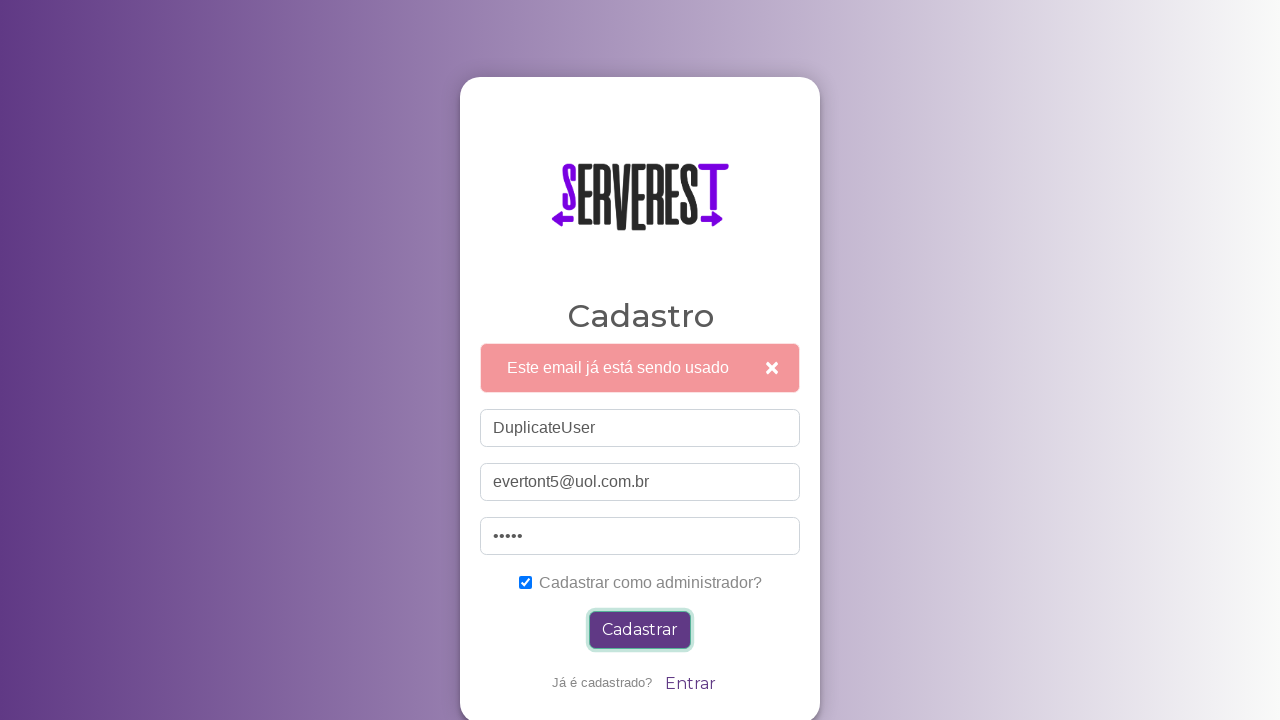